Tests JavaScript scrolling functionality by scrolling the main window down by 600 pixels and then scrolling within a fixed header table element by 100 pixels.

Starting URL: https://rahulshettyacademy.com/AutomationPractice/

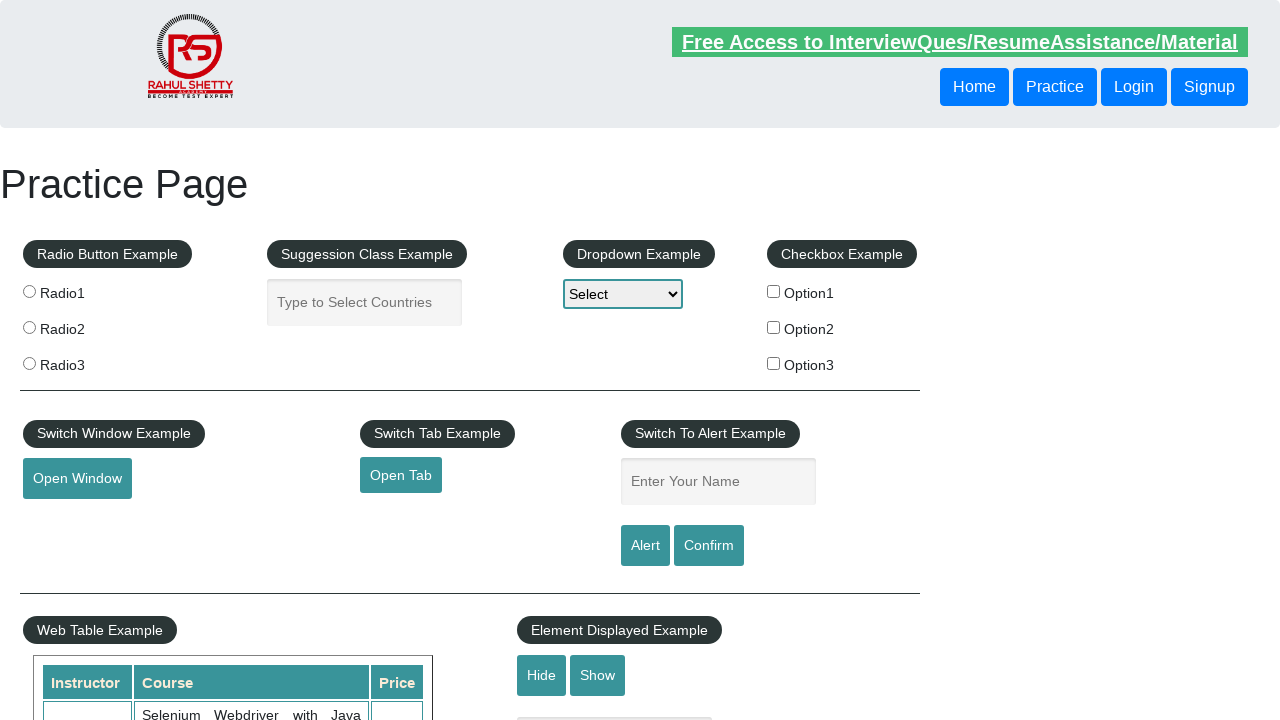

Scrolled main window down by 600 pixels
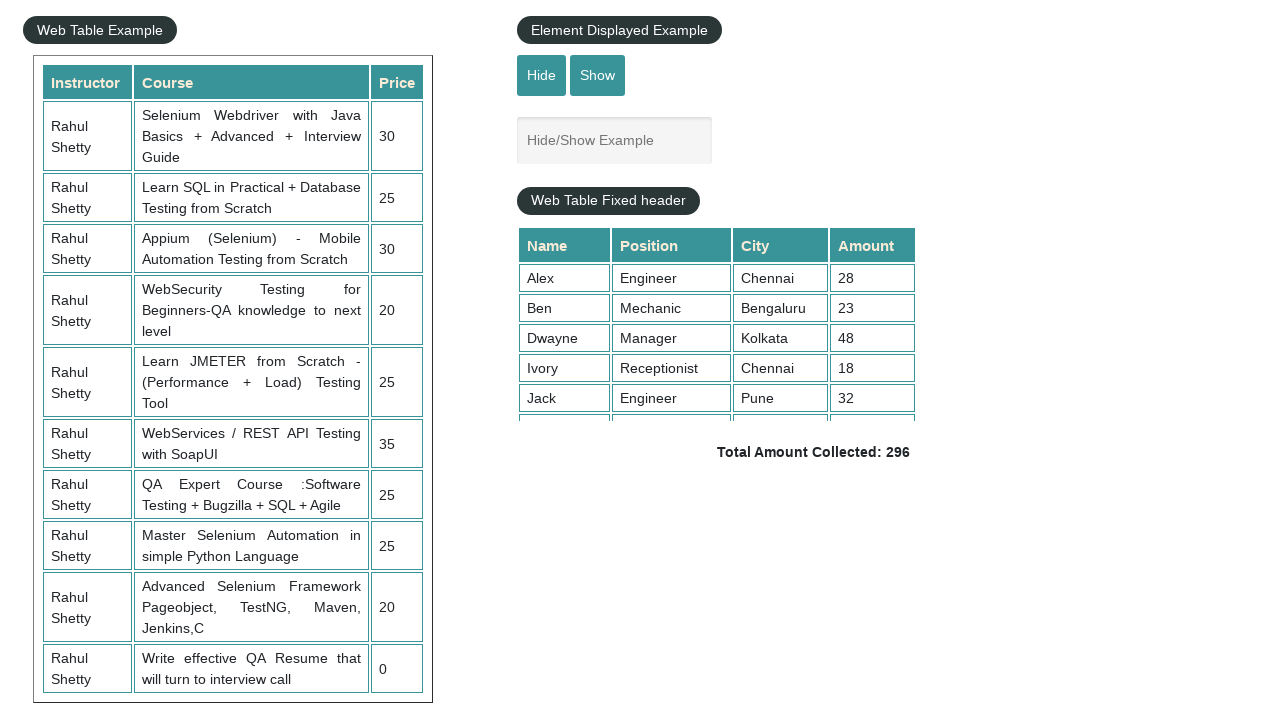

Waited 1000ms for scroll to complete
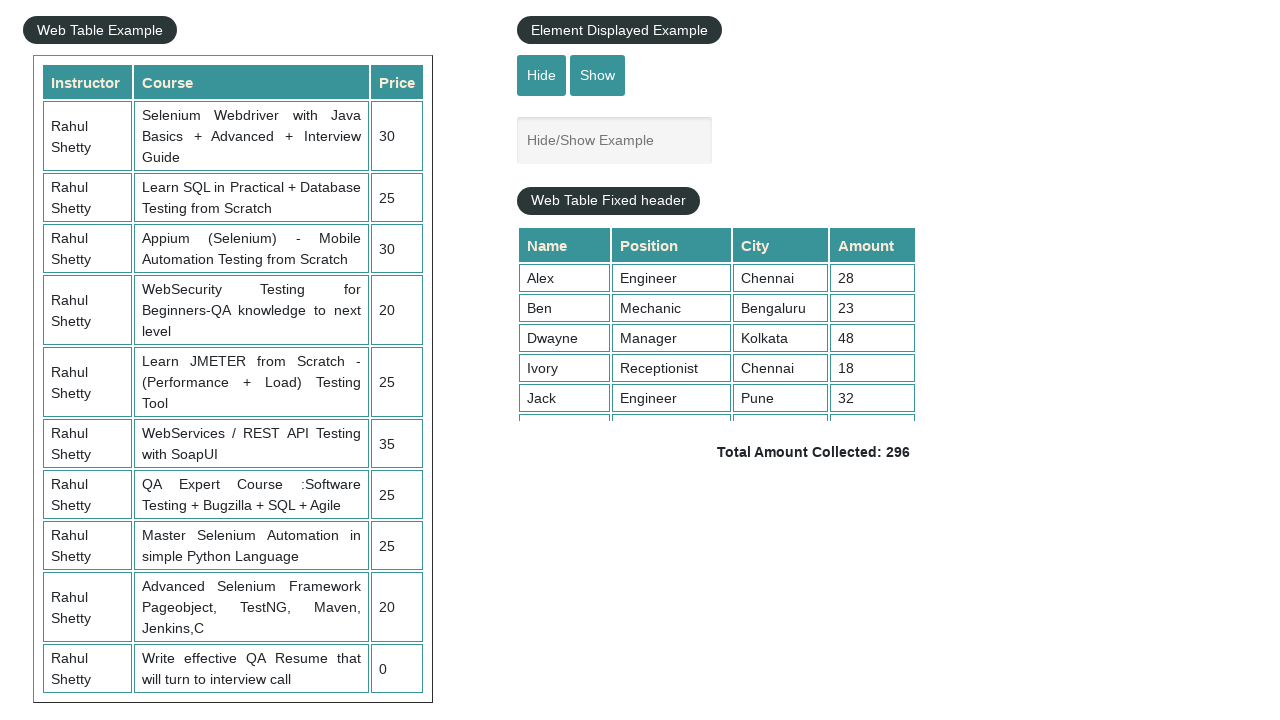

Scrolled fixed header table element down by 100 pixels
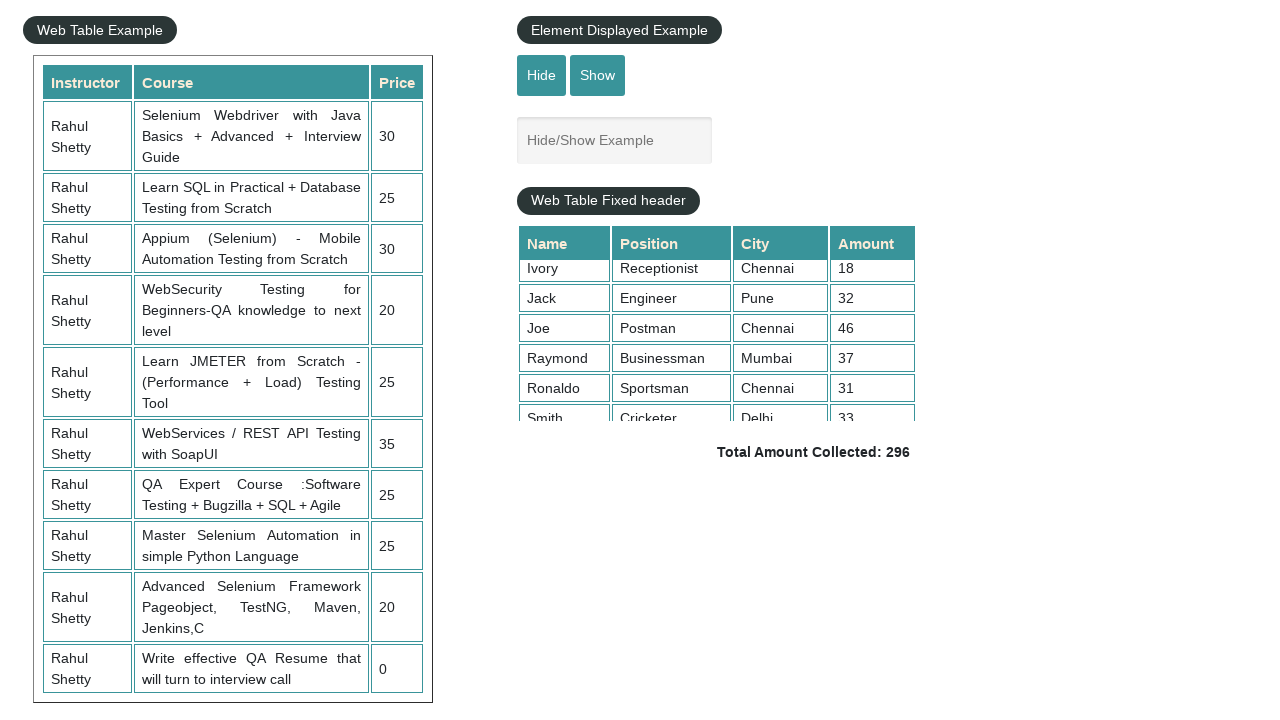

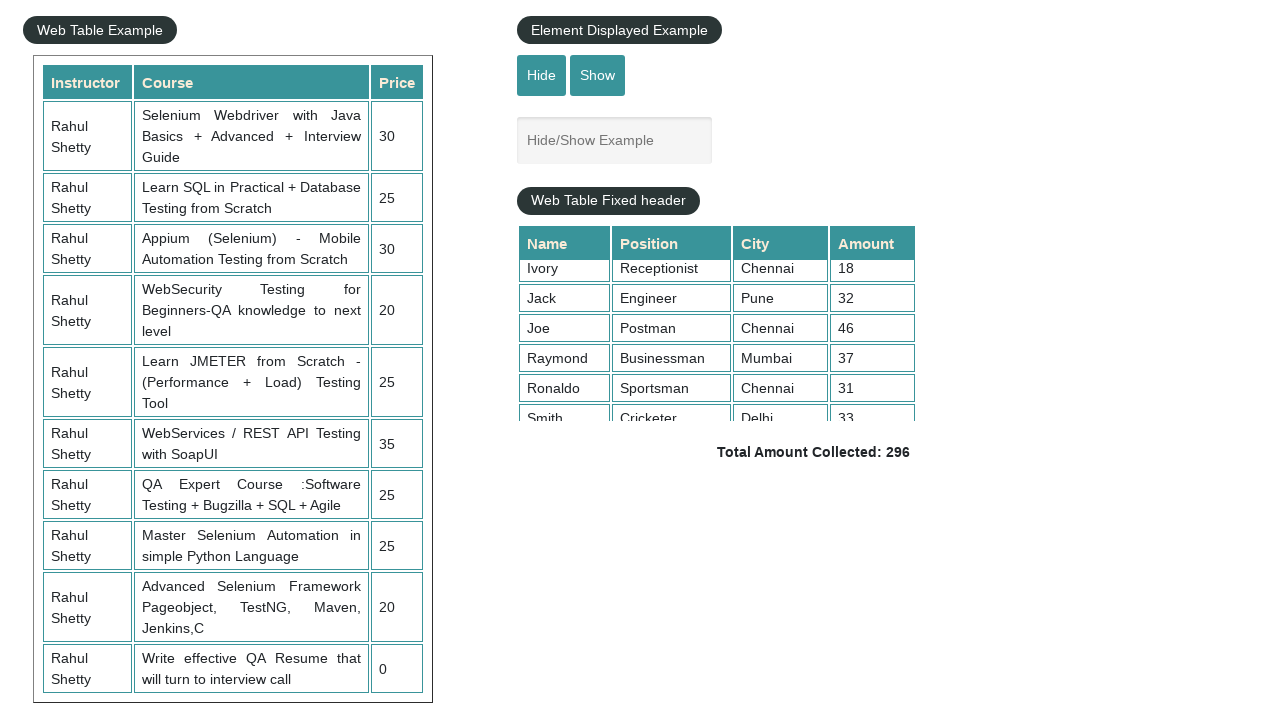